Tests that right-clicking the double-click button does not trigger the double-click success message

Starting URL: https://demoqa.com/buttons

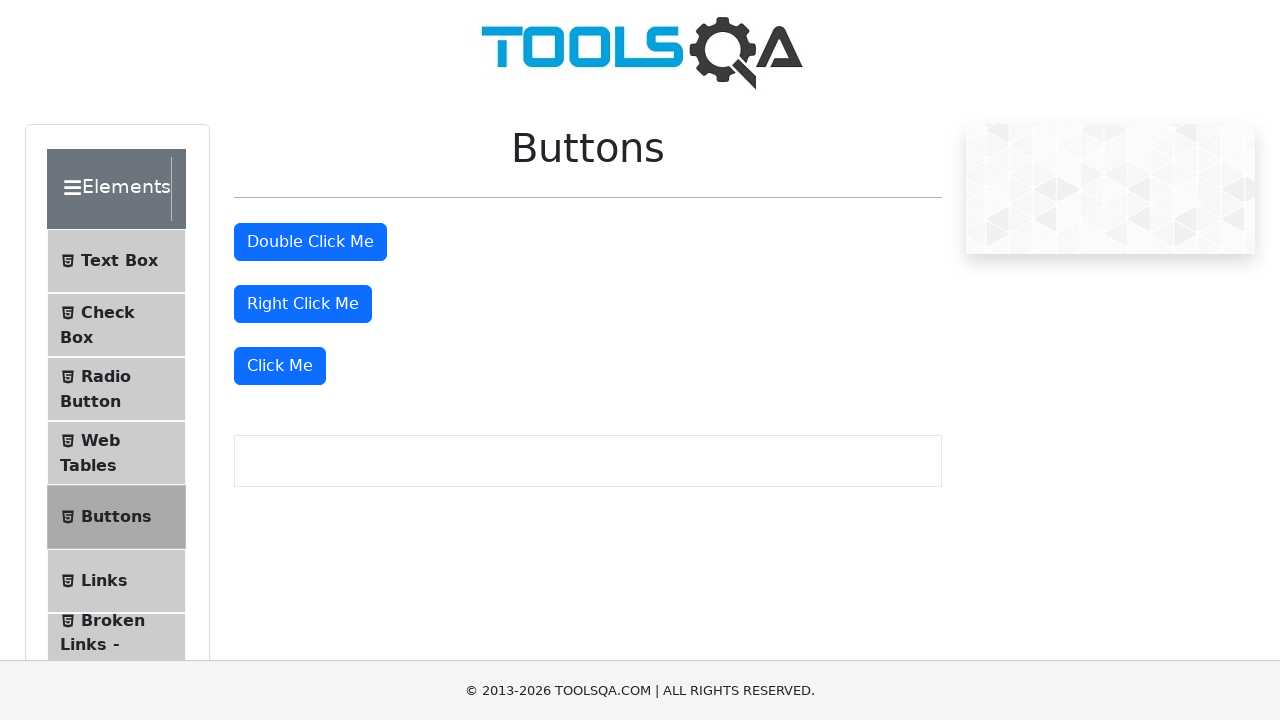

Navigated to https://demoqa.com/buttons
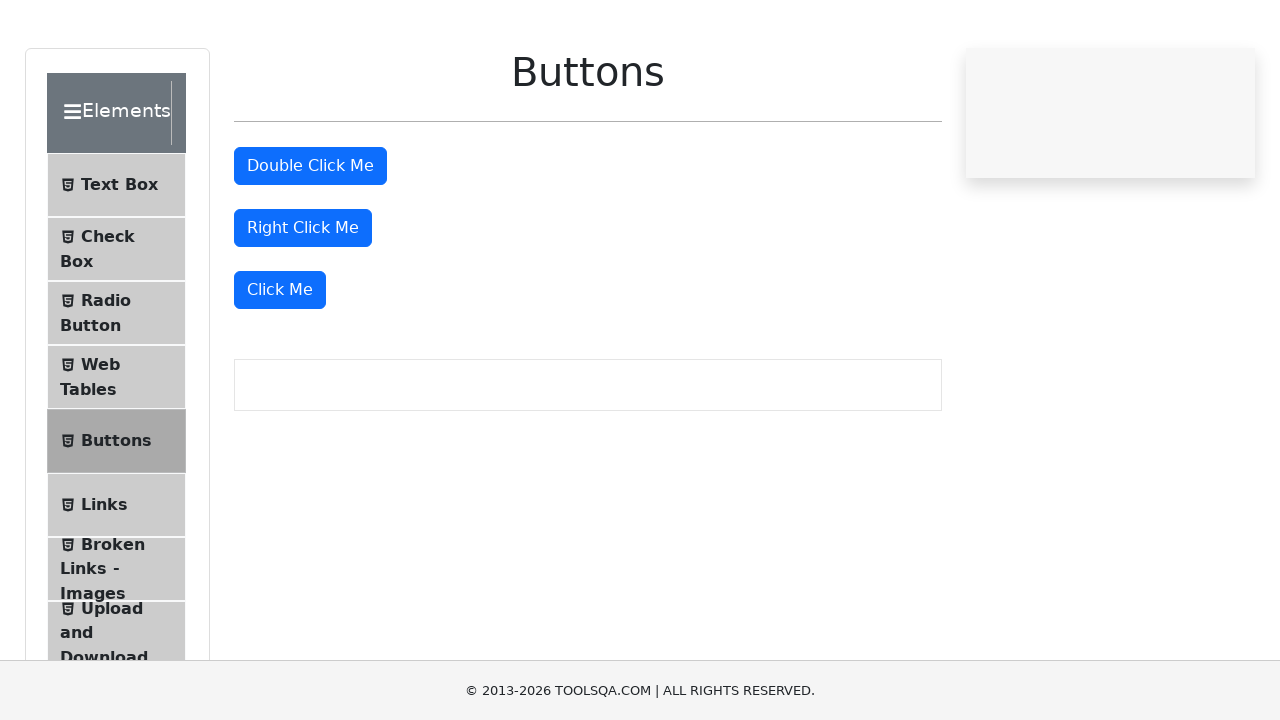

Right-clicked the double-click button at (310, 242) on #doubleClickBtn
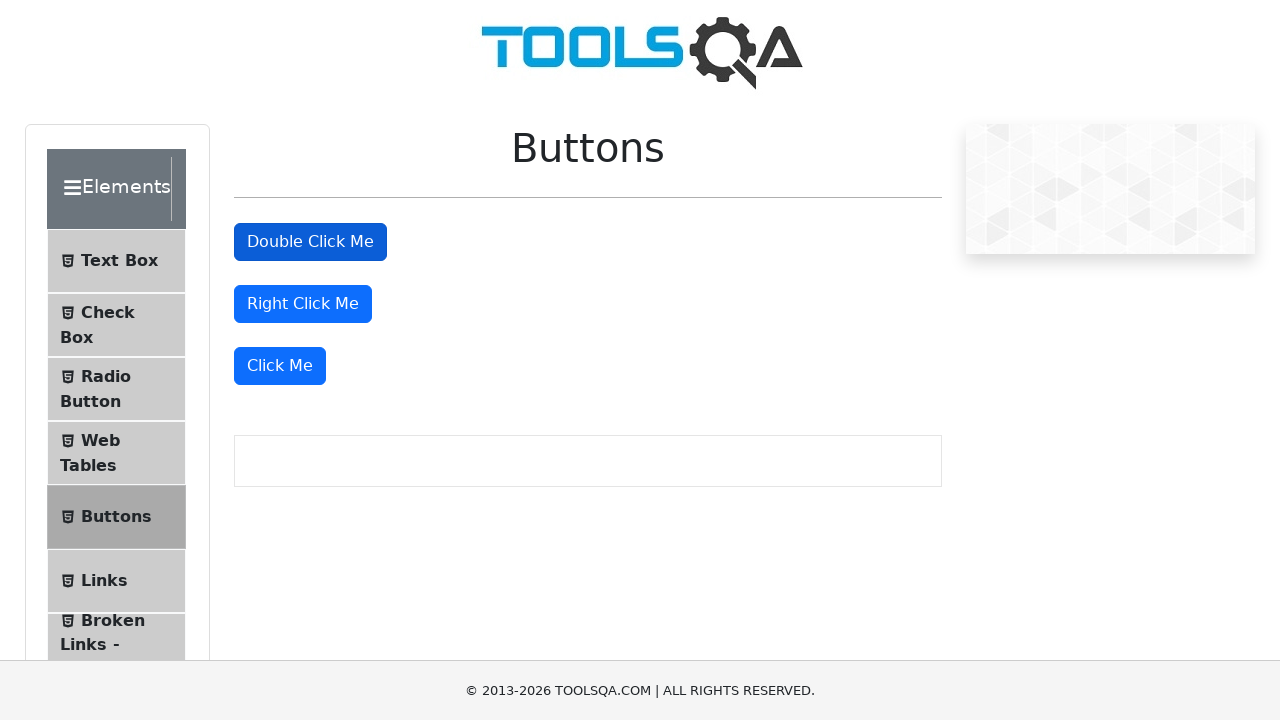

Waited 500ms to verify no success message appears
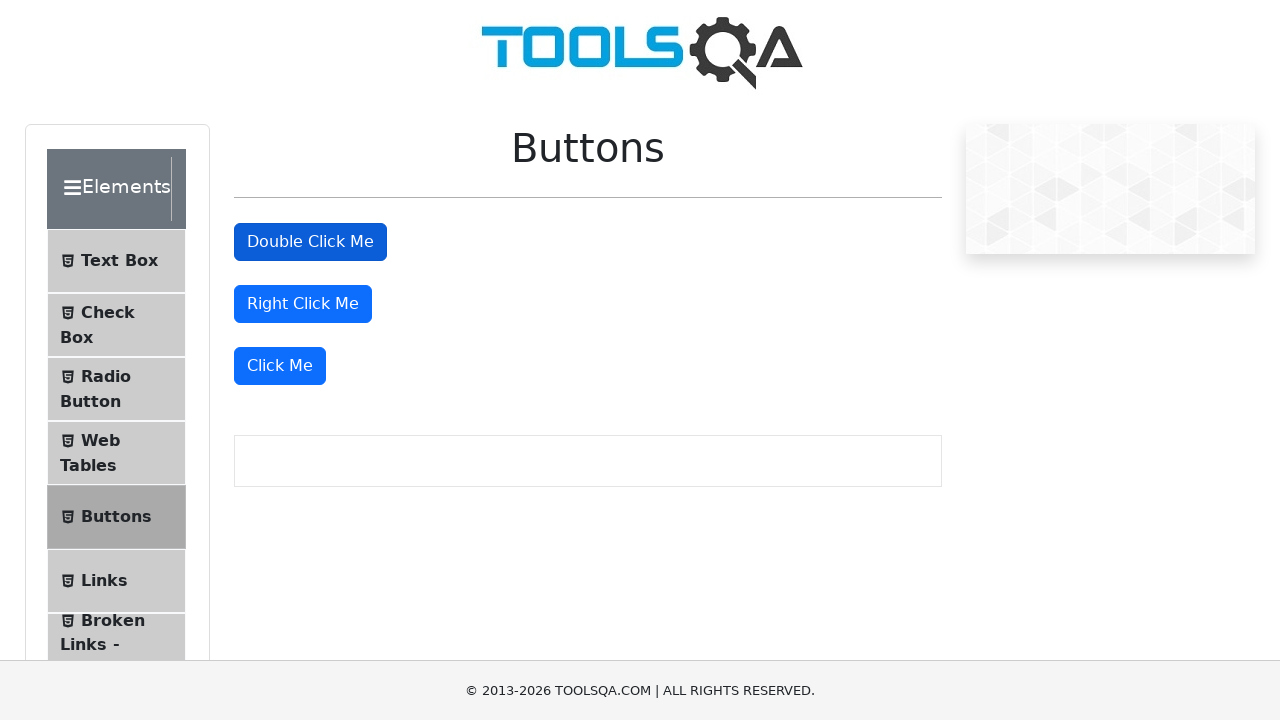

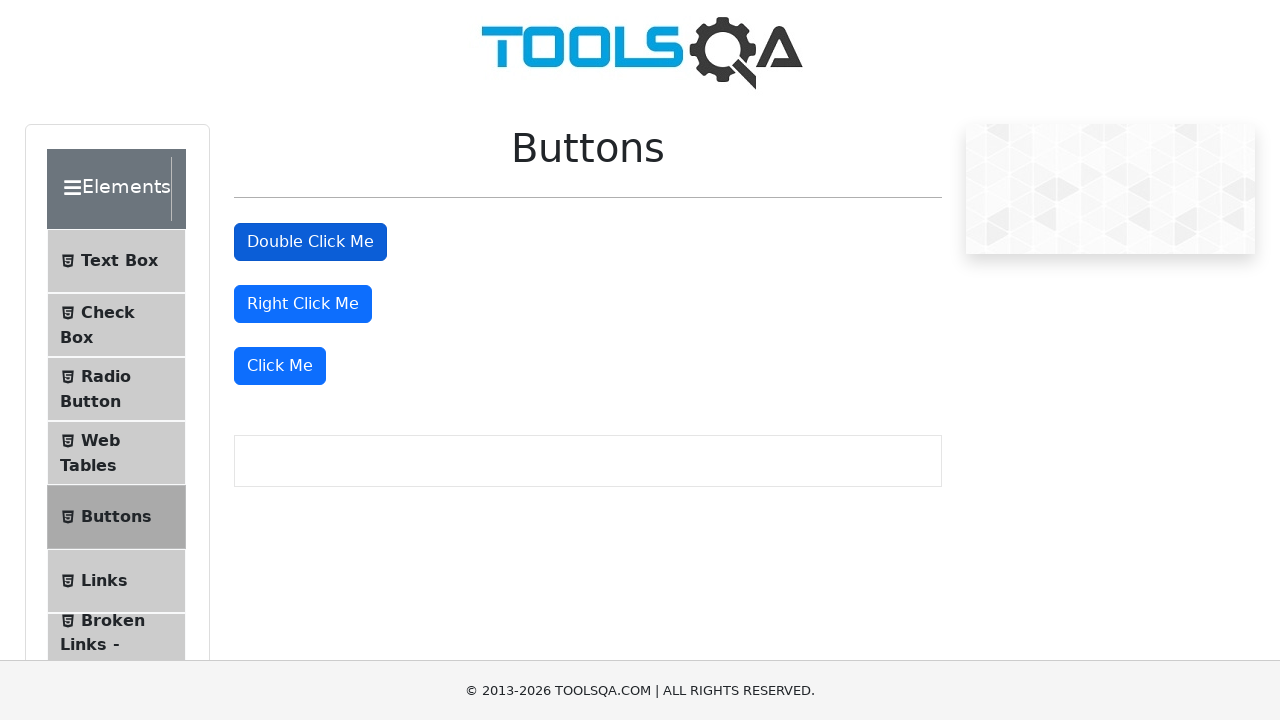